Tests JavaScript alert handling by triggering different types of alerts (simple alert, confirmation dialog, and prompt) and interacting with them

Starting URL: https://the-internet.herokuapp.com/javascript_alerts

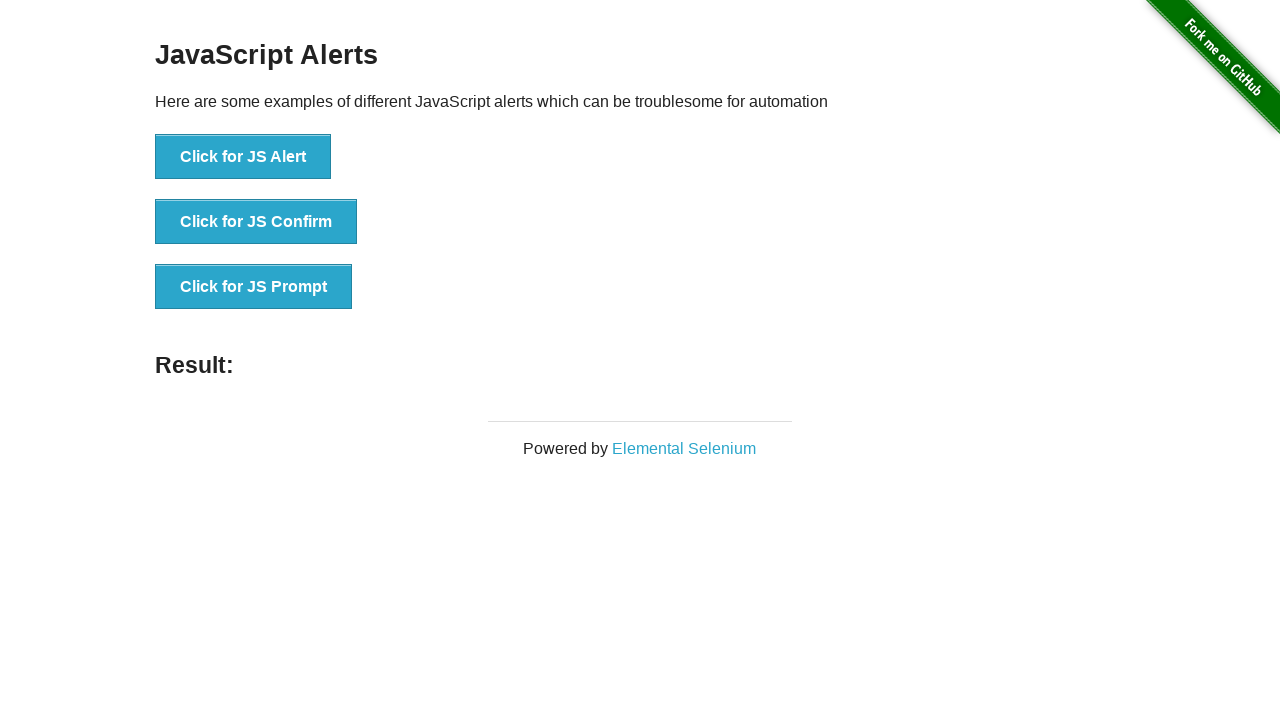

Clicked button to trigger JavaScript alert at (243, 157) on xpath=//button[text()='Click for JS Alert']
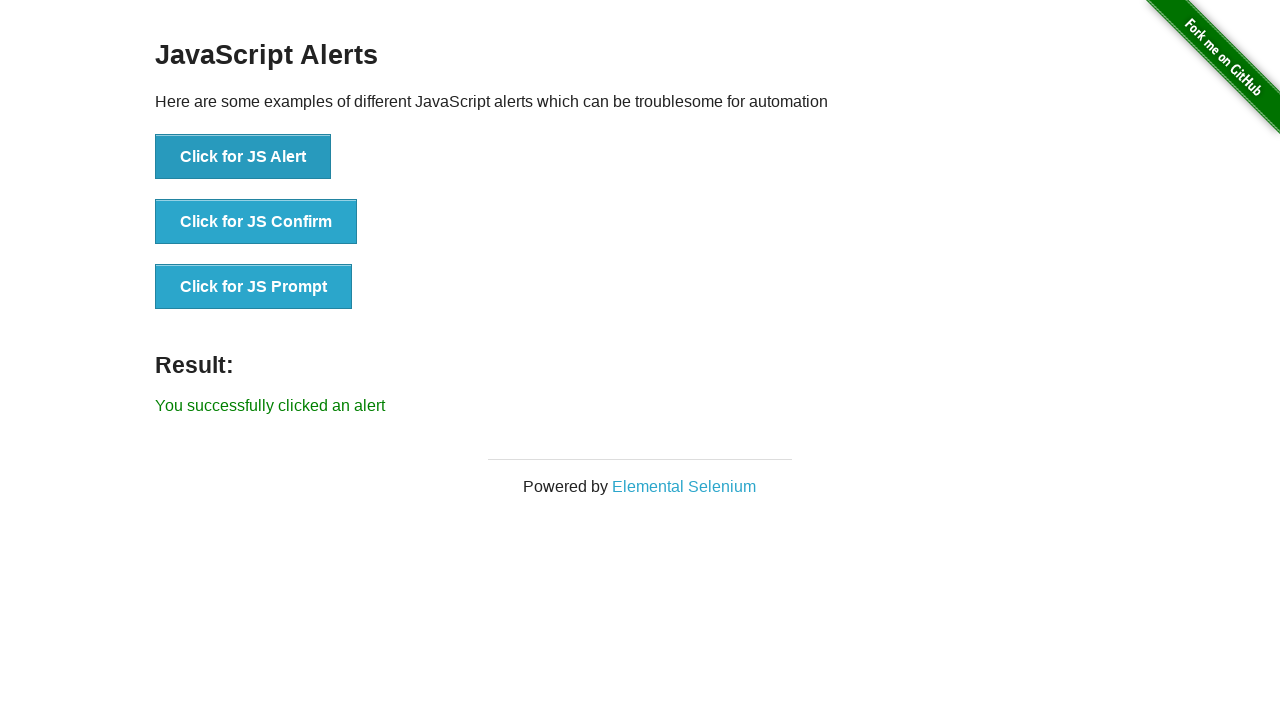

Set up dialog handler to accept alert
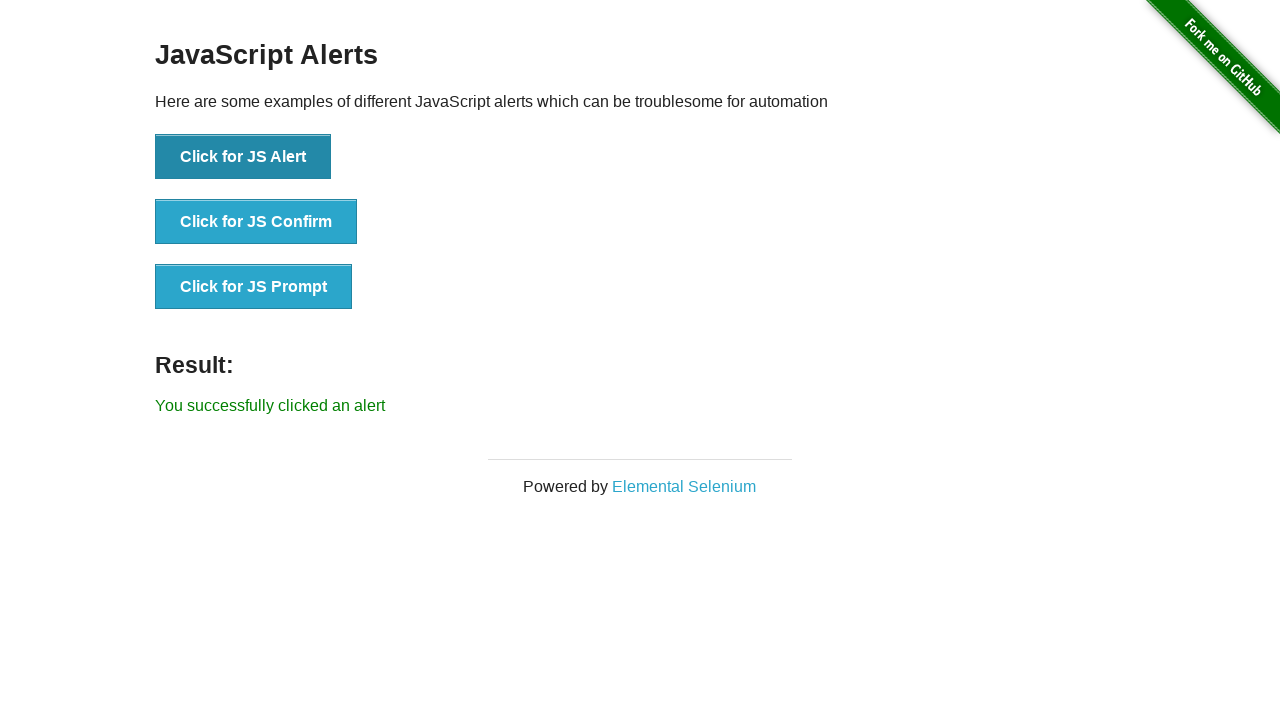

Retrieved result text after accepting alert
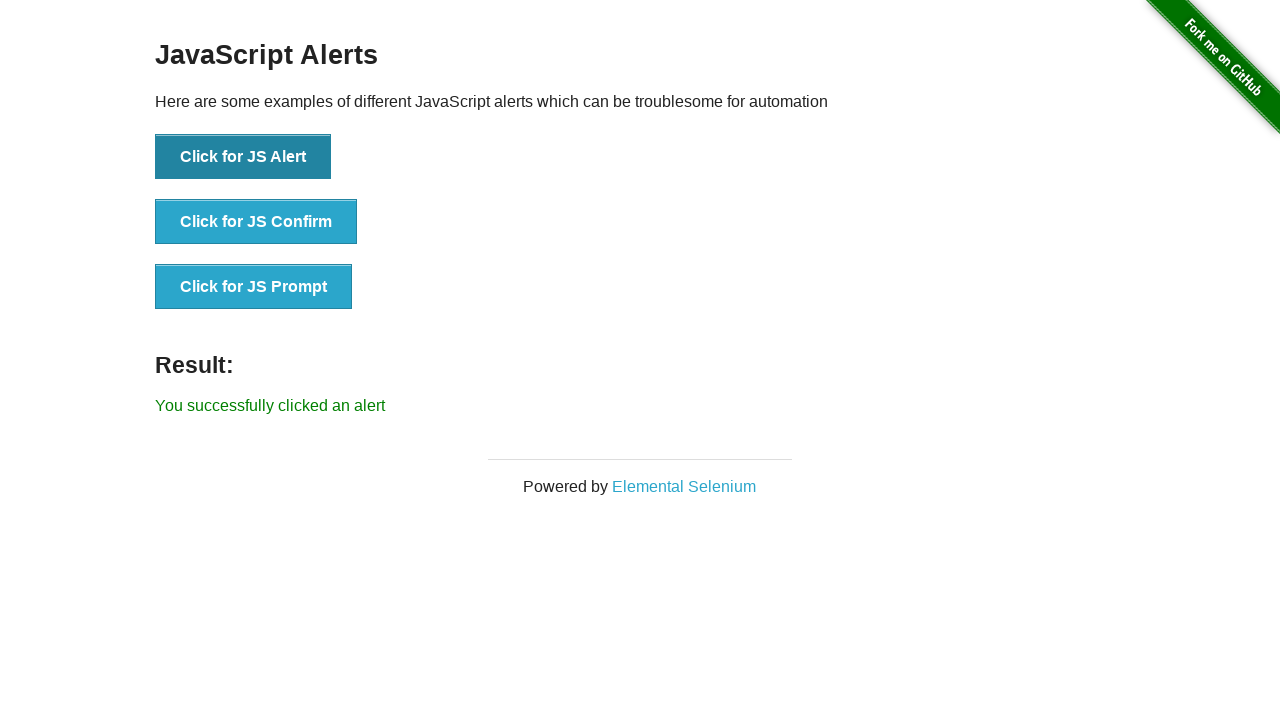

Clicked button to trigger JavaScript confirm dialog at (256, 222) on xpath=//button[text()='Click for JS Confirm']
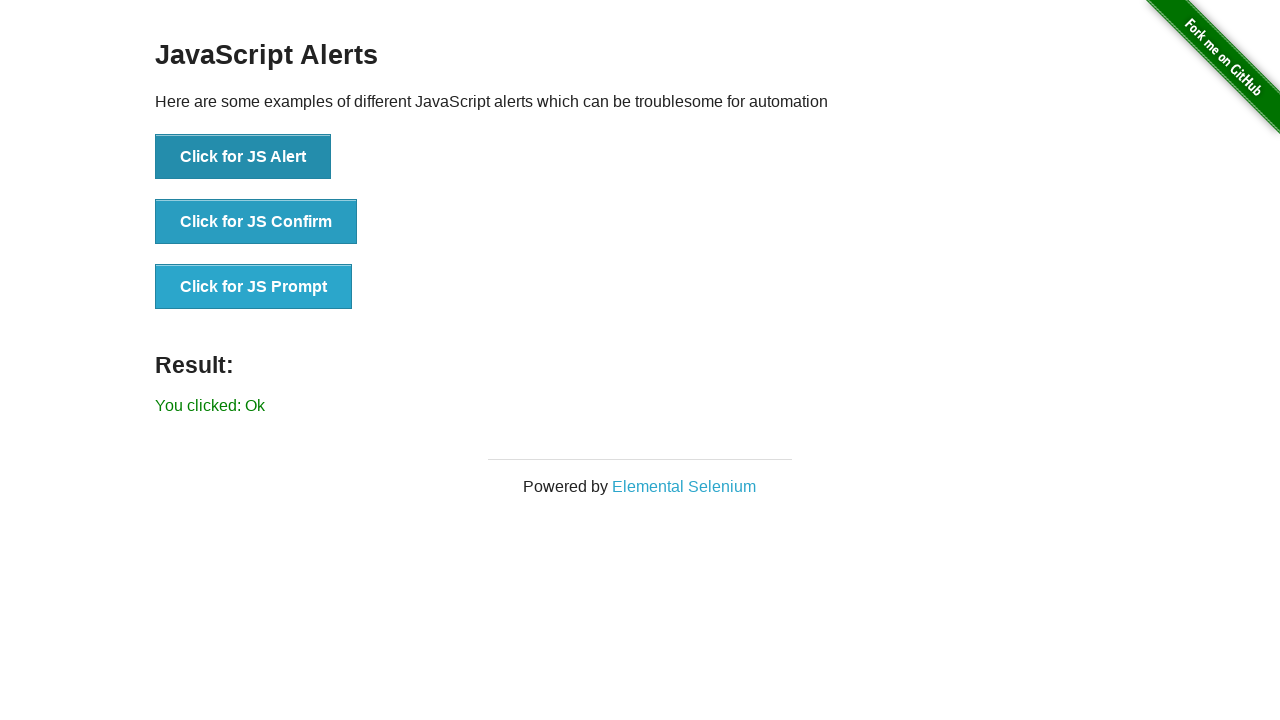

Set up dialog handler to dismiss confirmation dialog
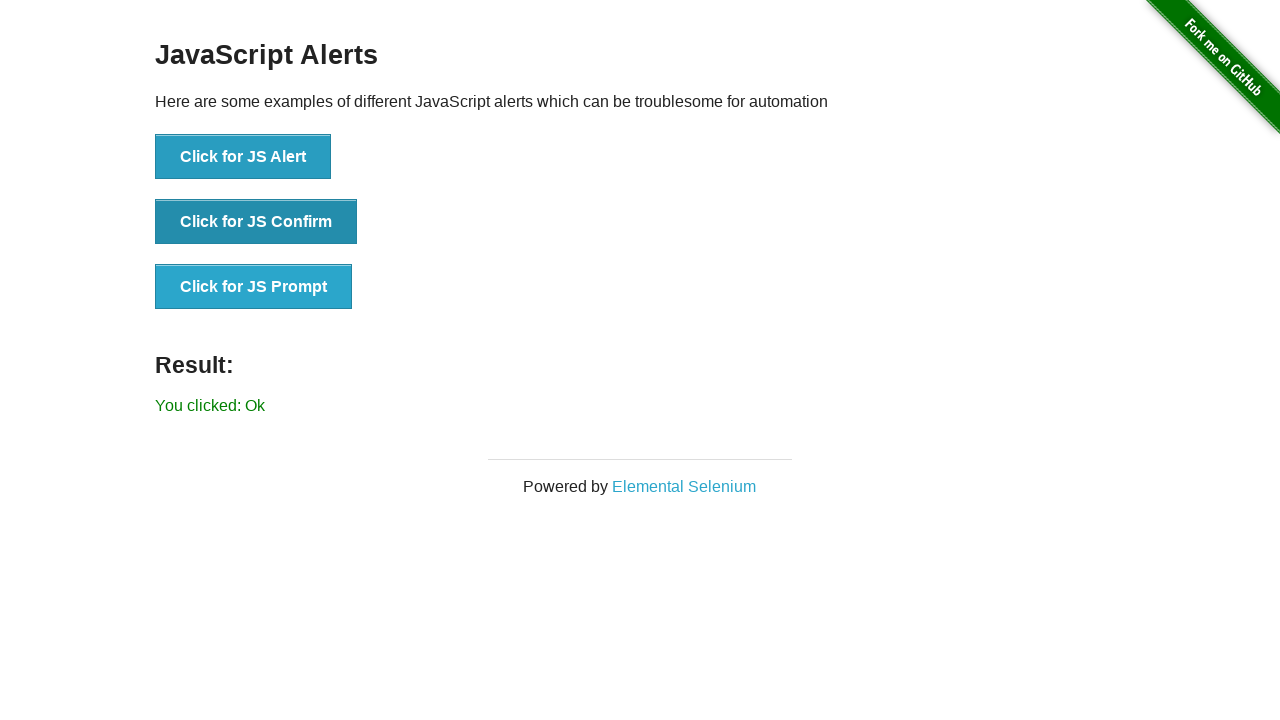

Retrieved result text after dismissing confirmation dialog
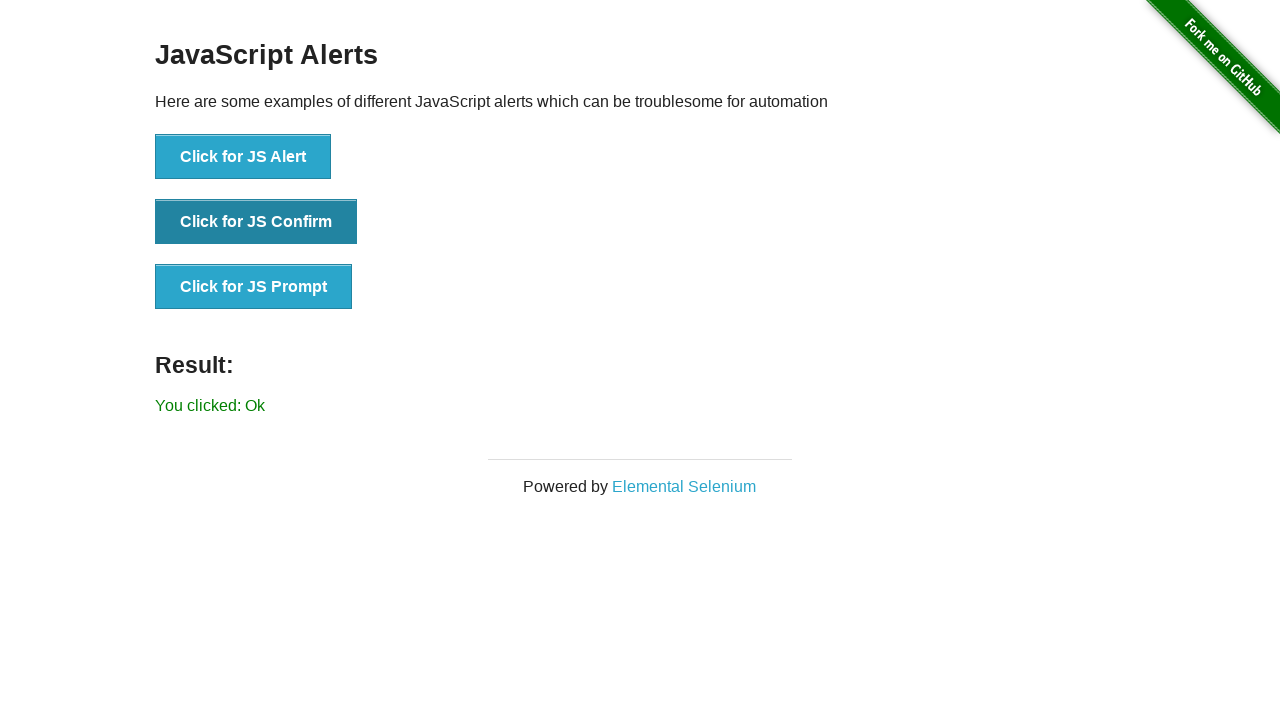

Clicked button to trigger JavaScript prompt dialog at (254, 287) on xpath=//button[text()='Click for JS Prompt']
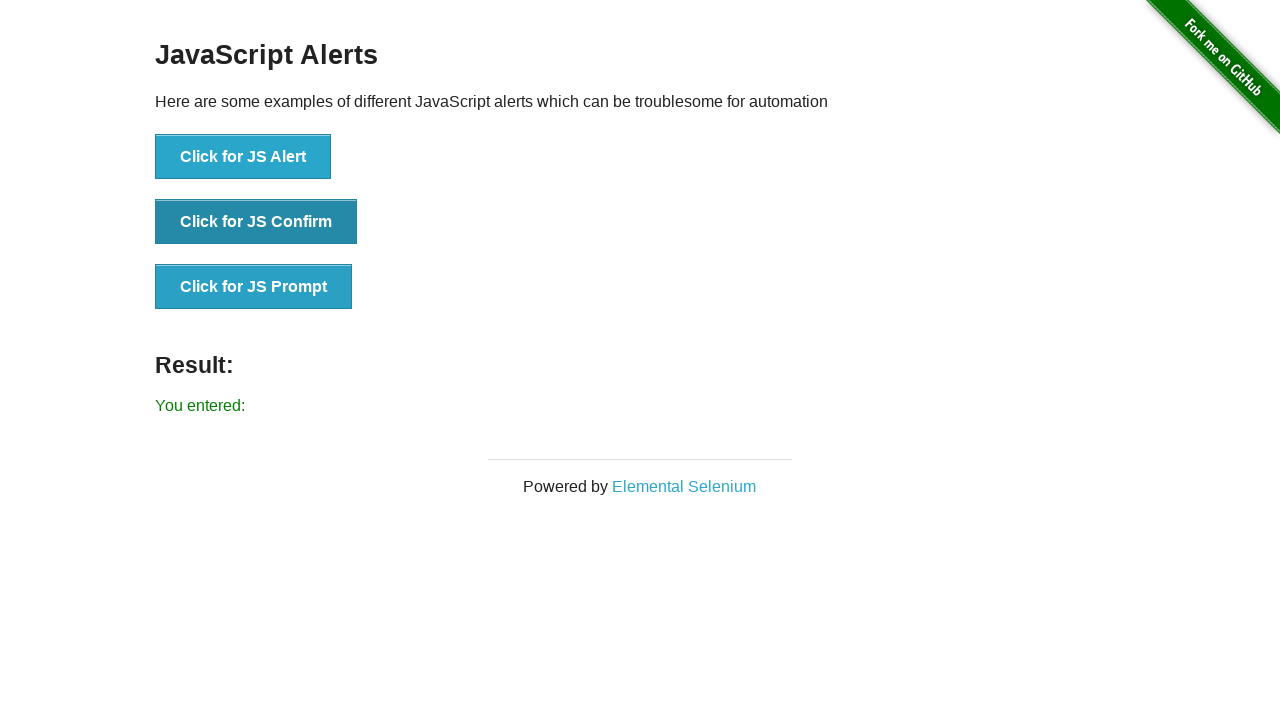

Set up dialog handler to accept prompt with text 'Hello All'
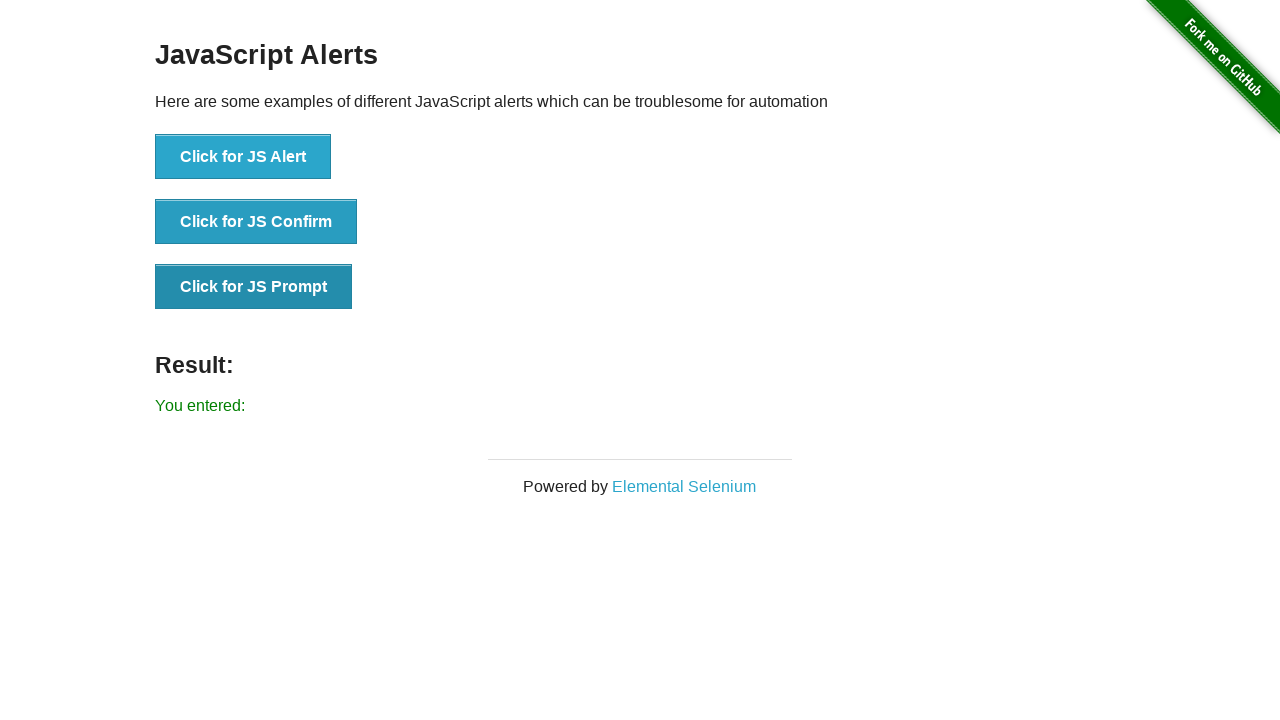

Retrieved result text after accepting prompt
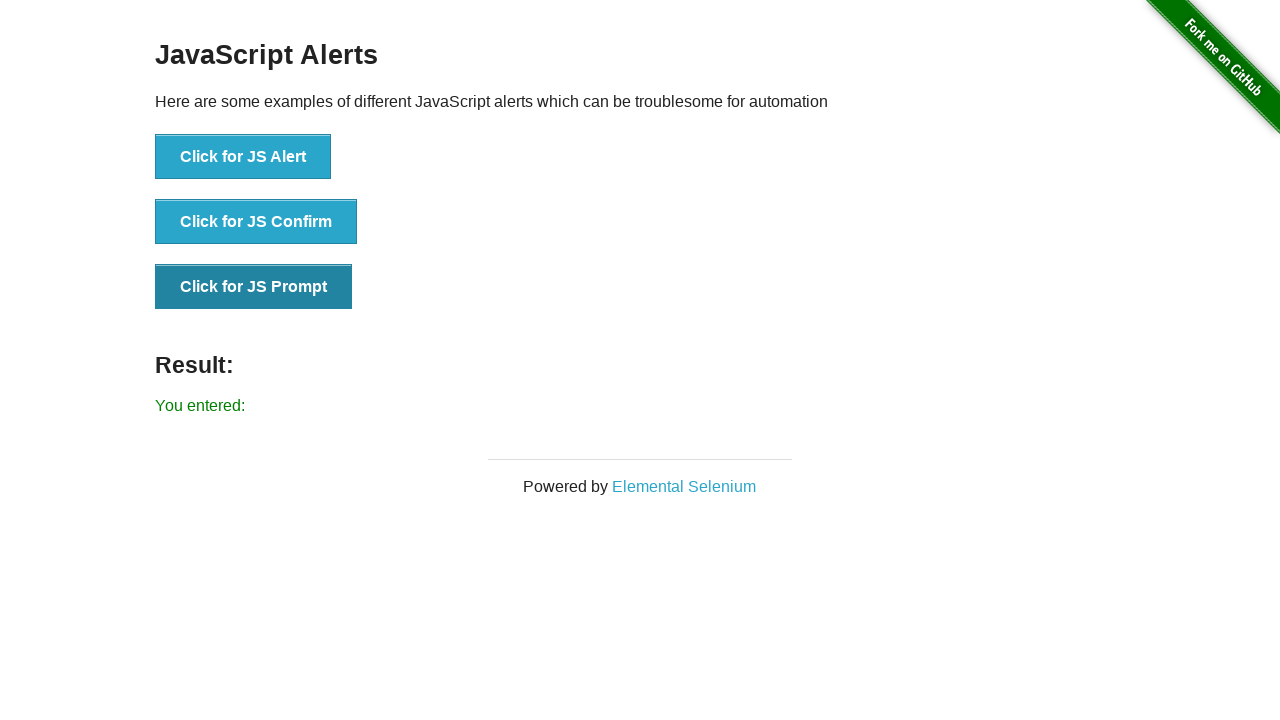

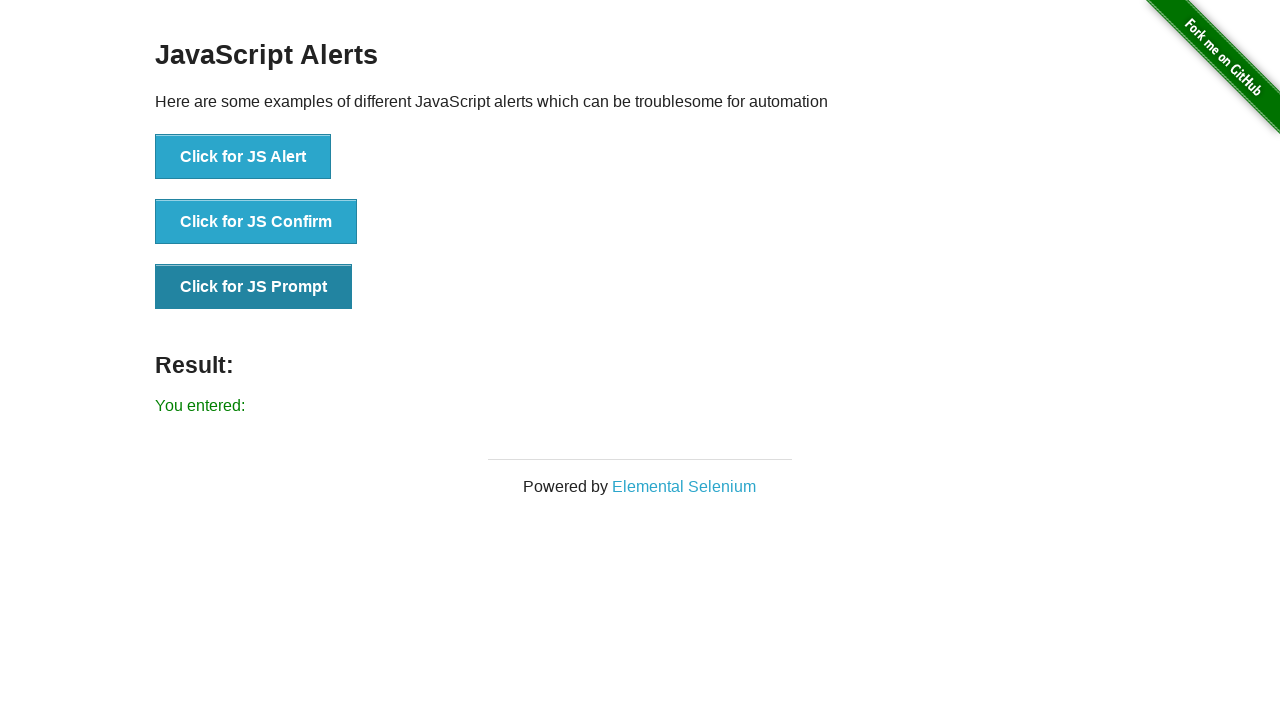